Performs a product search on emalls.ir by entering a search query and submitting the search form, then waits for results to load

Starting URL: https://emalls.ir/

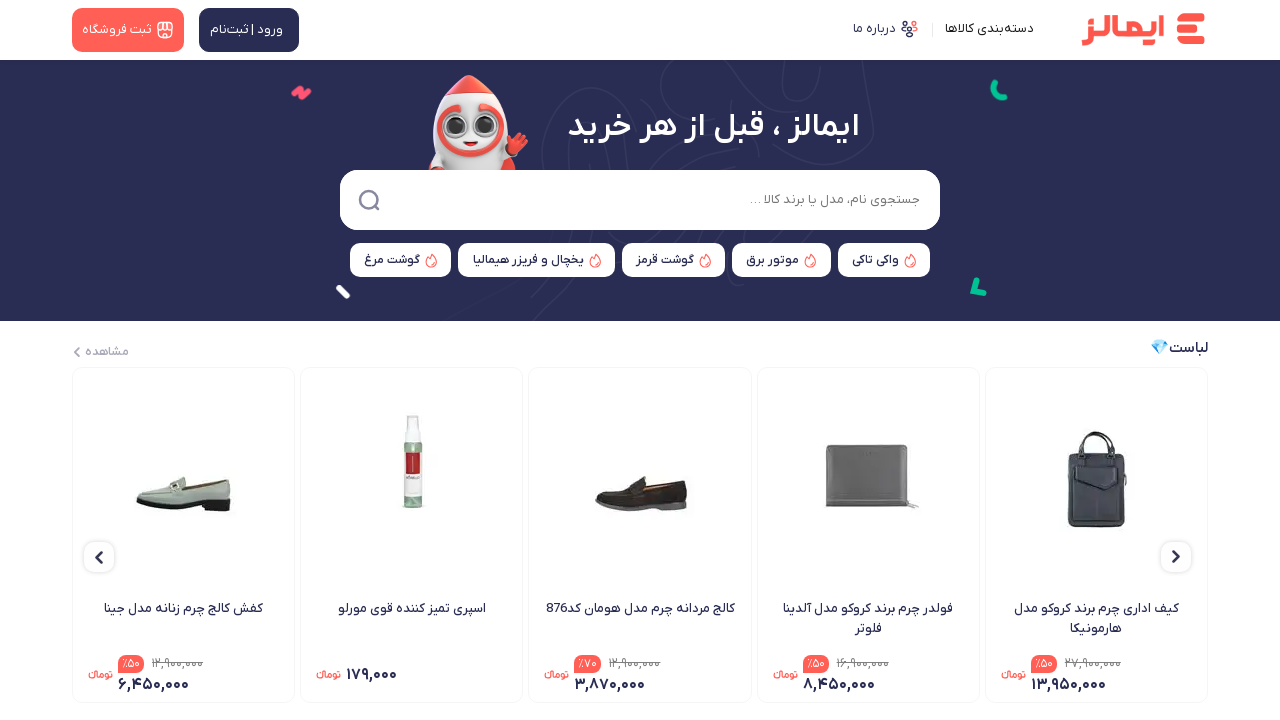

Filled search box with 'laptop' on #ContentPlaceHolder1_SearchInBottom_txtSearch
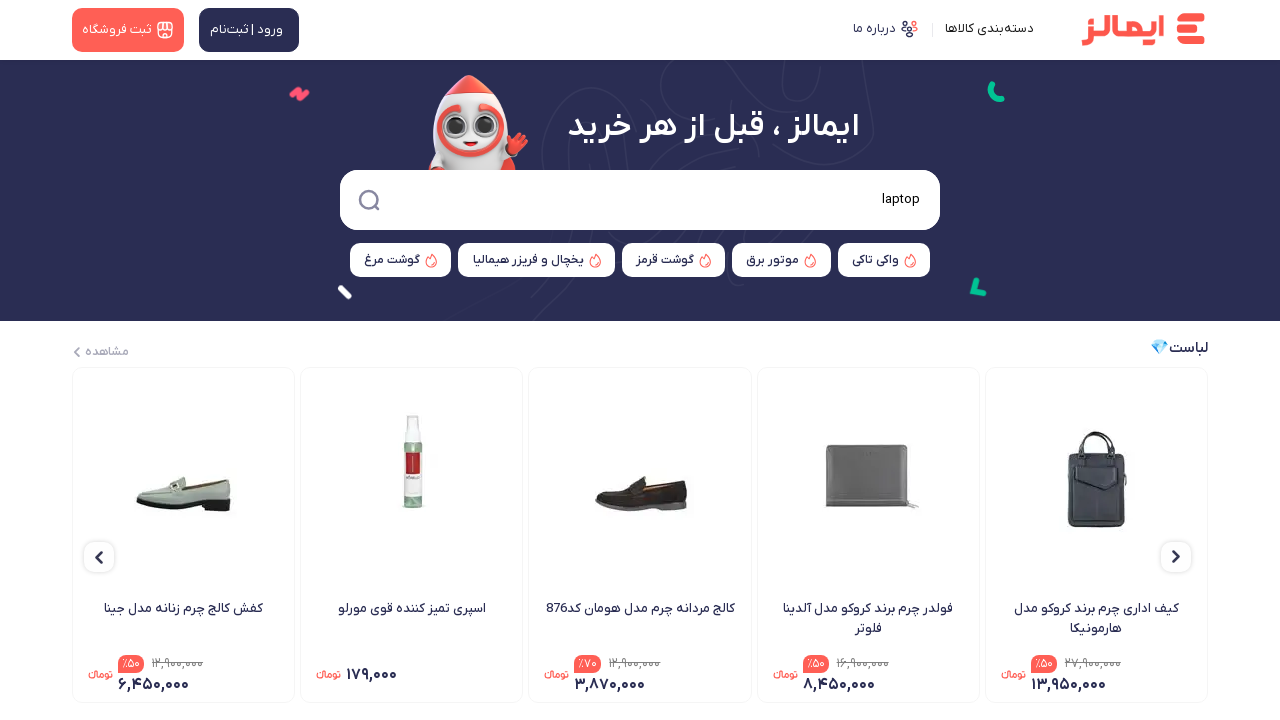

Pressed Enter to submit search form on #ContentPlaceHolder1_SearchInBottom_txtSearch
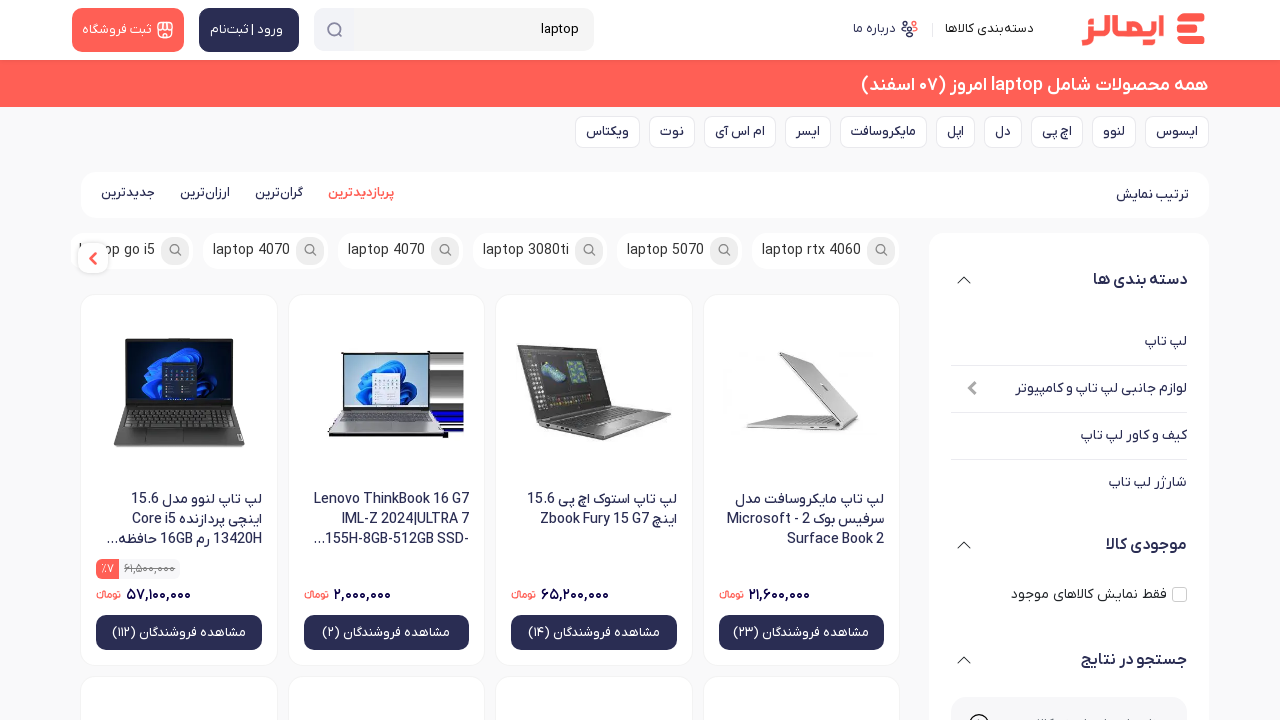

Product search results loaded successfully
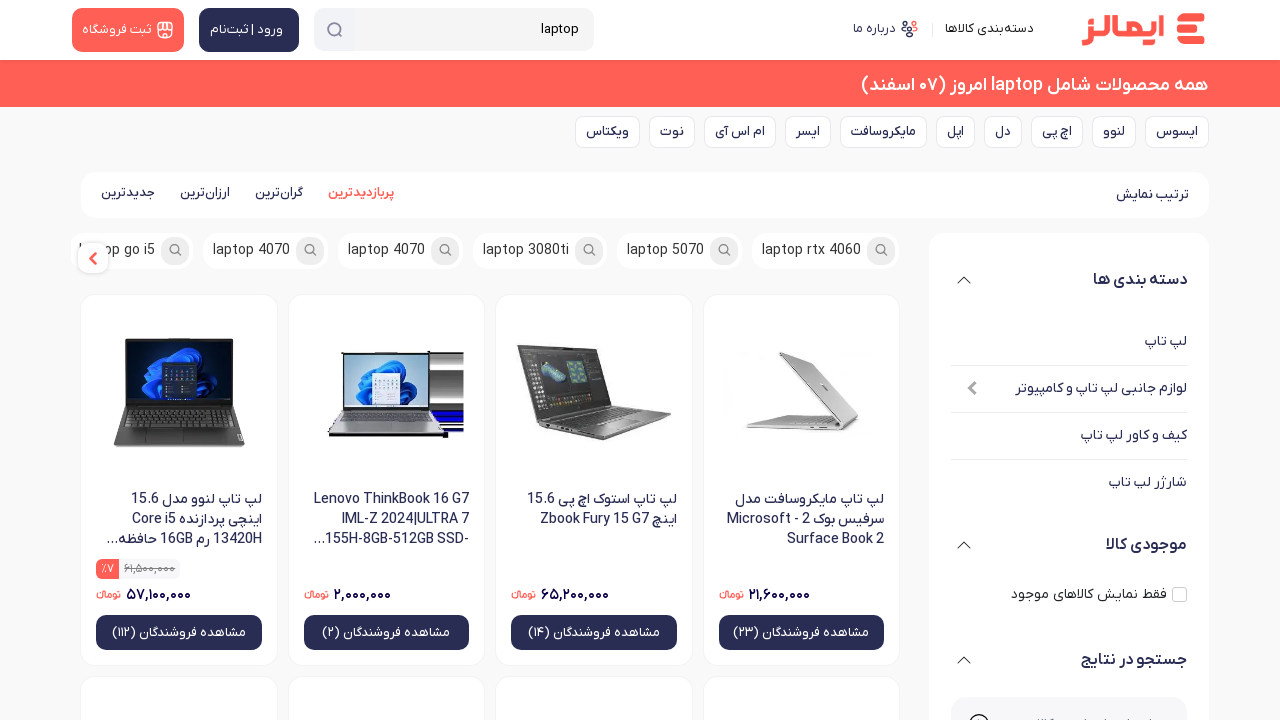

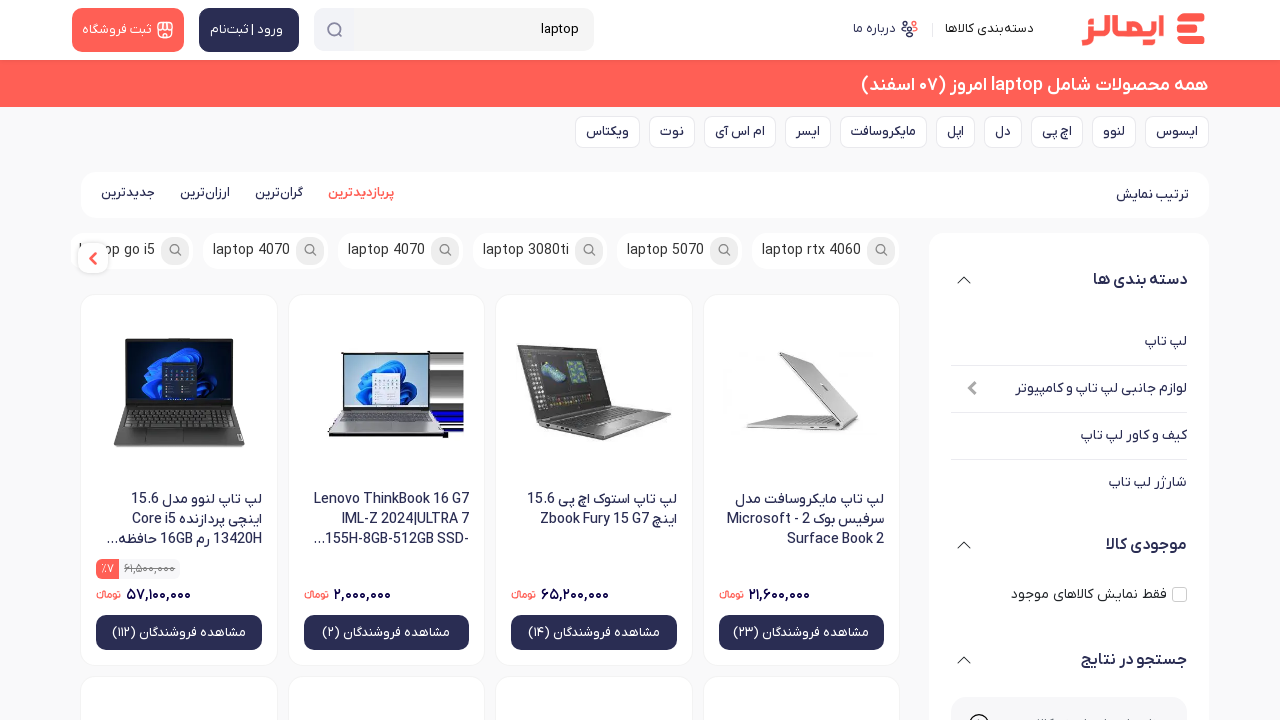